Tests a slow calculator by setting a delay value, entering a calculation (7 + 8), clicking equals, and verifying the result displays 15 after the delay completes.

Starting URL: https://bonigarcia.dev/selenium-webdriver-java/slow-calculator.html

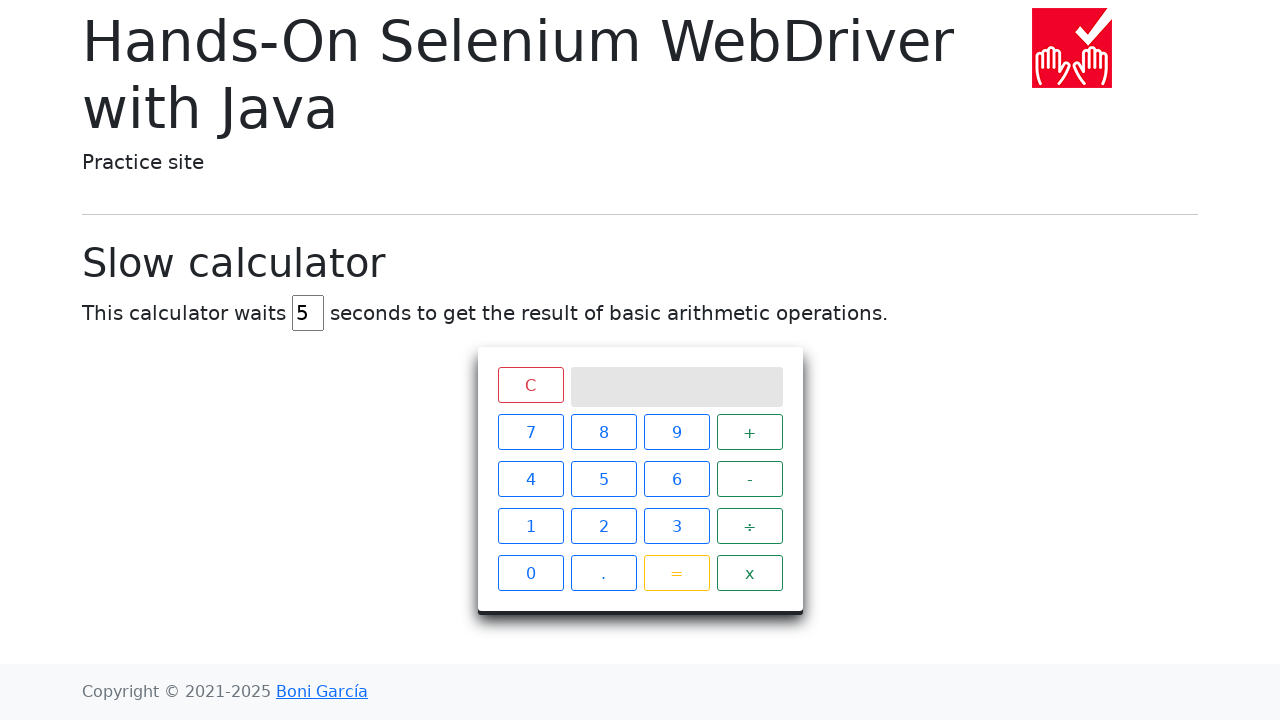

Delay input field became visible
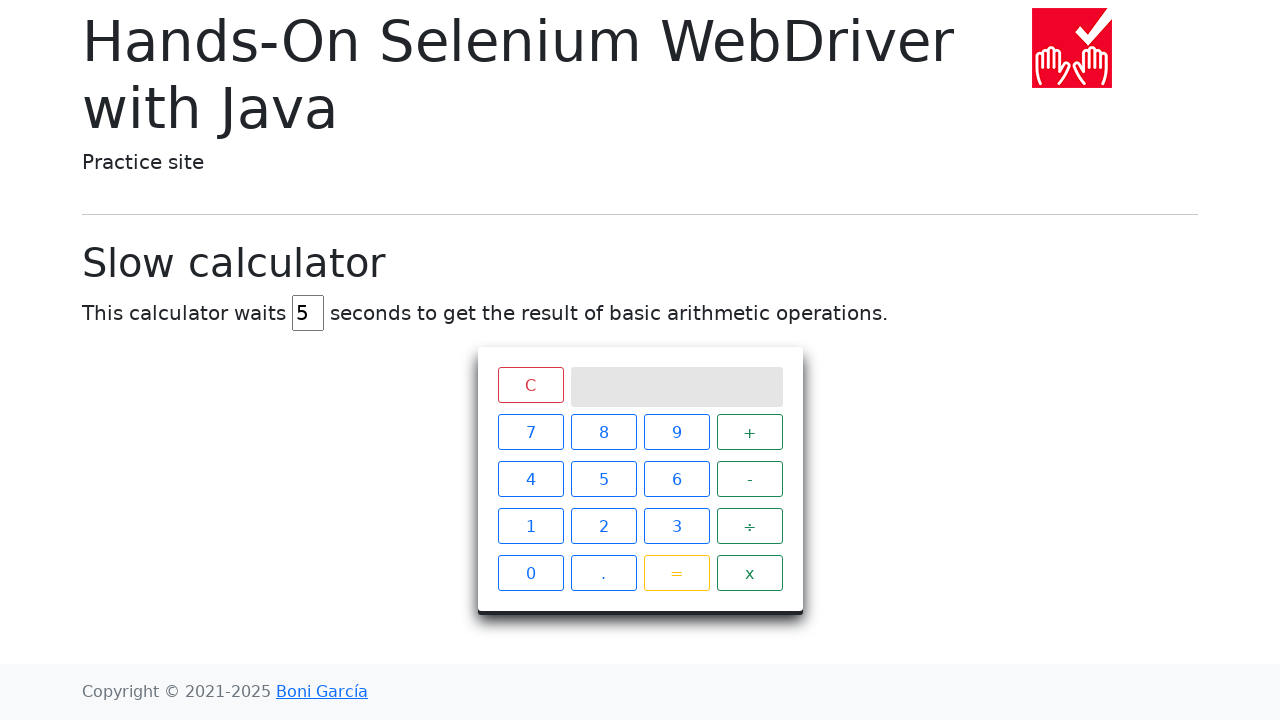

Cleared the delay input field on #delay
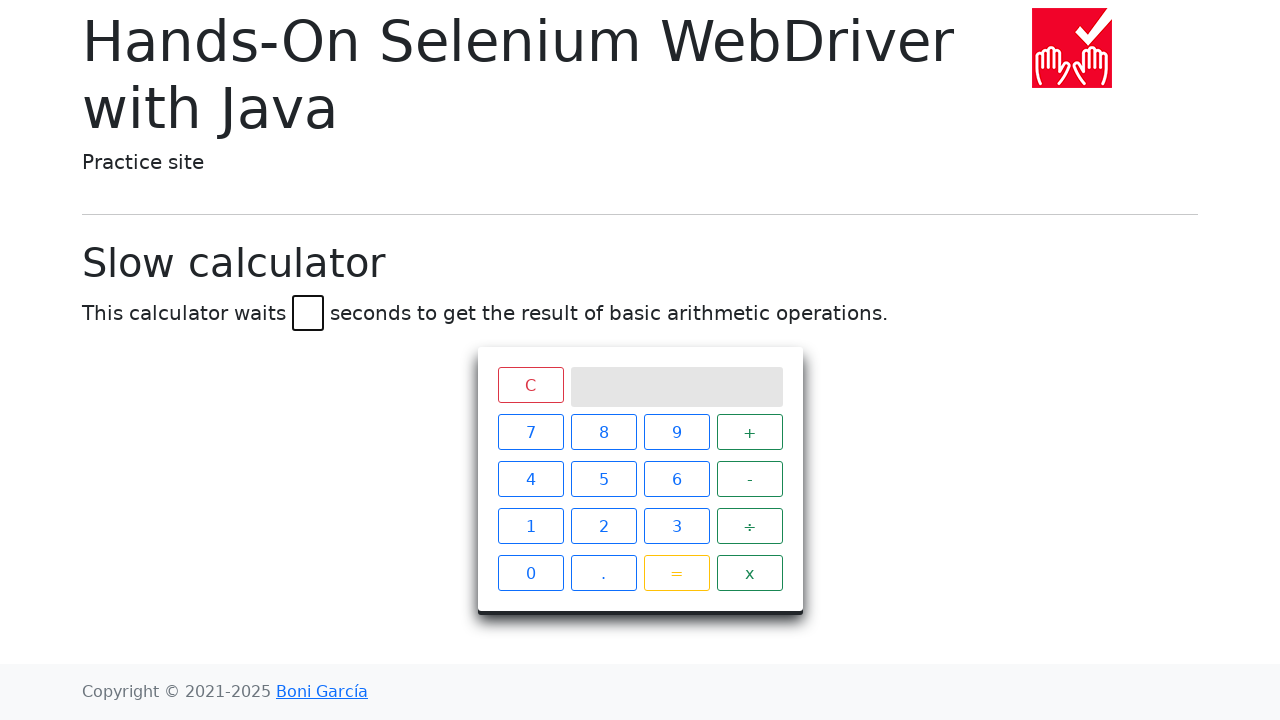

Set delay value to 45 milliseconds on #delay
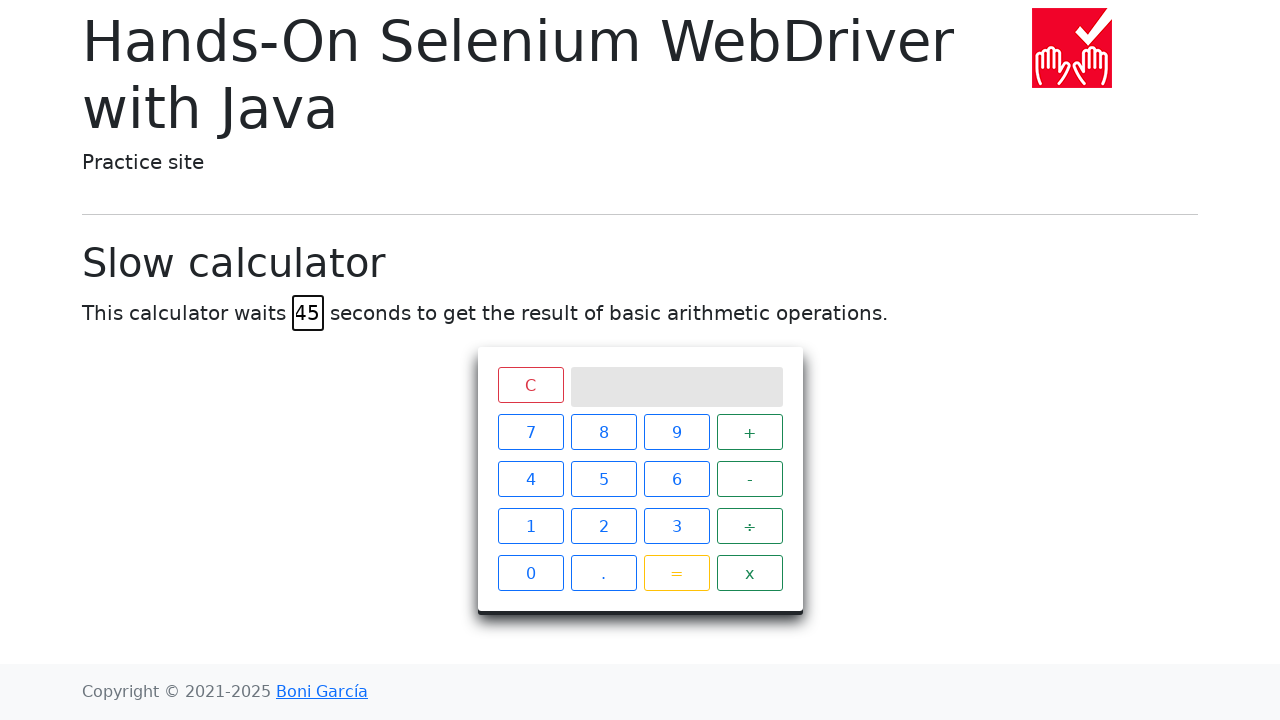

Clicked number 7 at (530, 432) on xpath=//span[text() = '7']
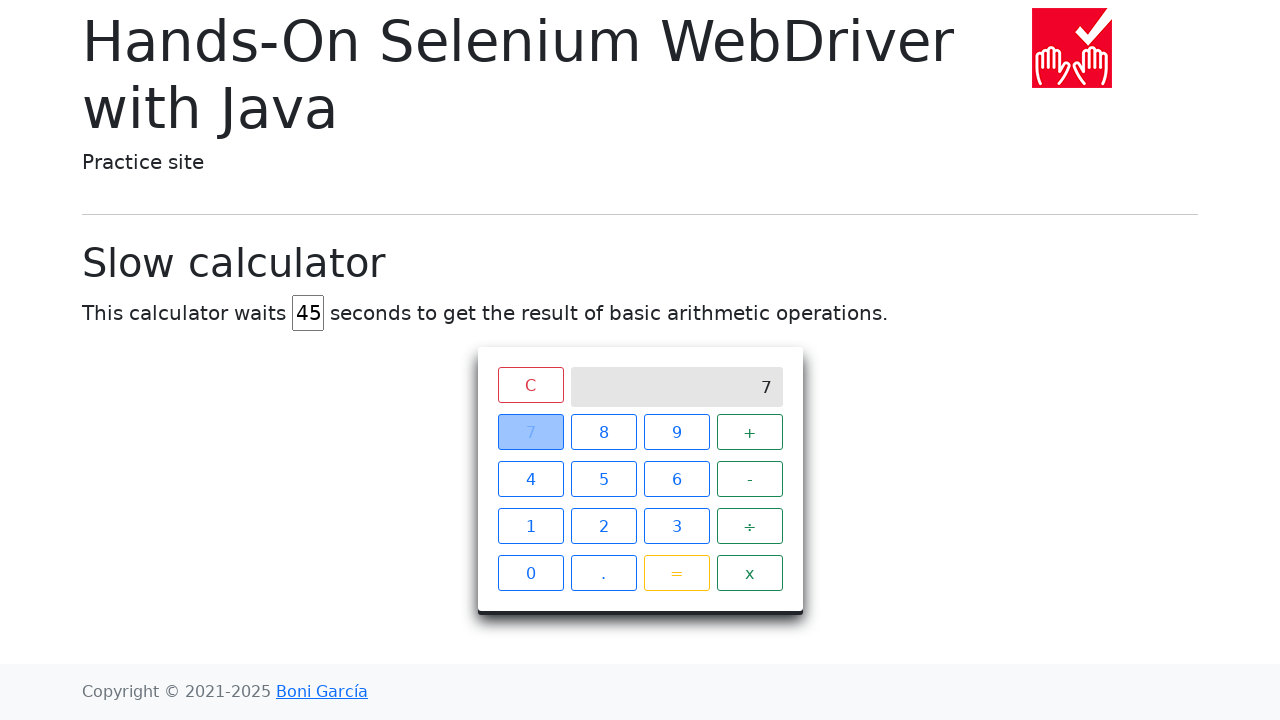

Clicked plus operator at (750, 432) on xpath=//span[text() = '+']
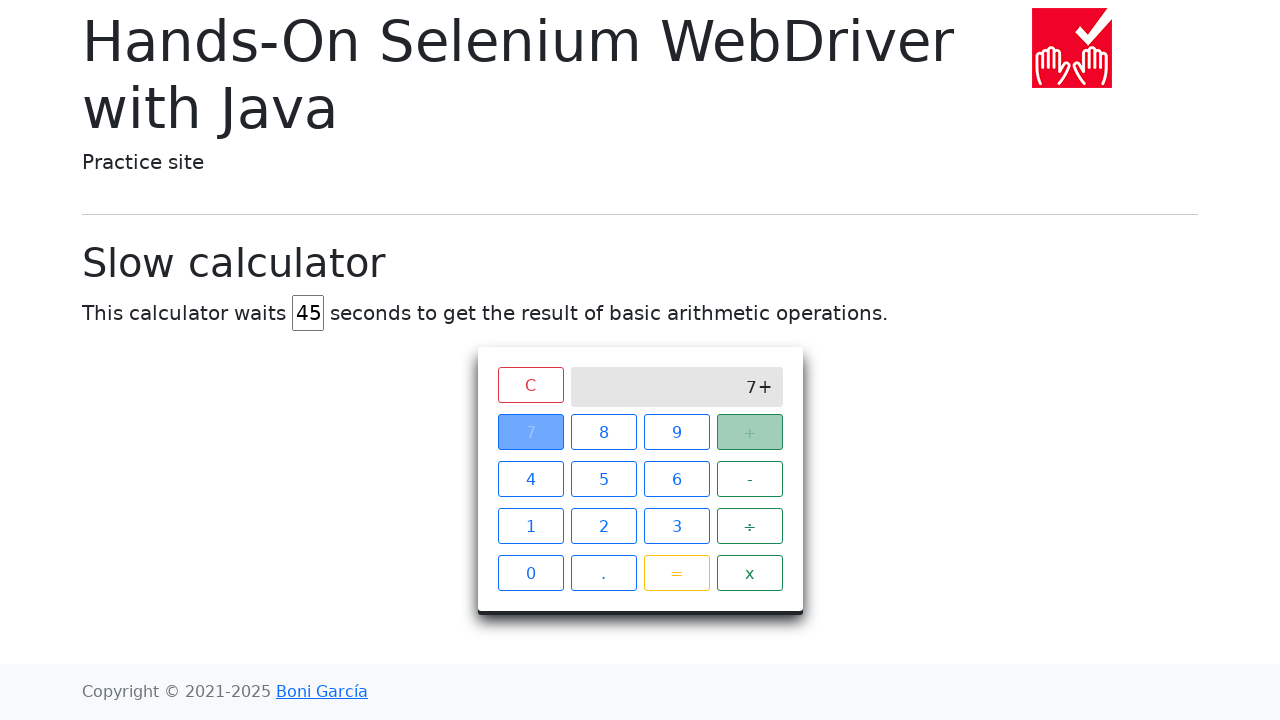

Clicked number 8 at (604, 432) on xpath=//span[text() = '8']
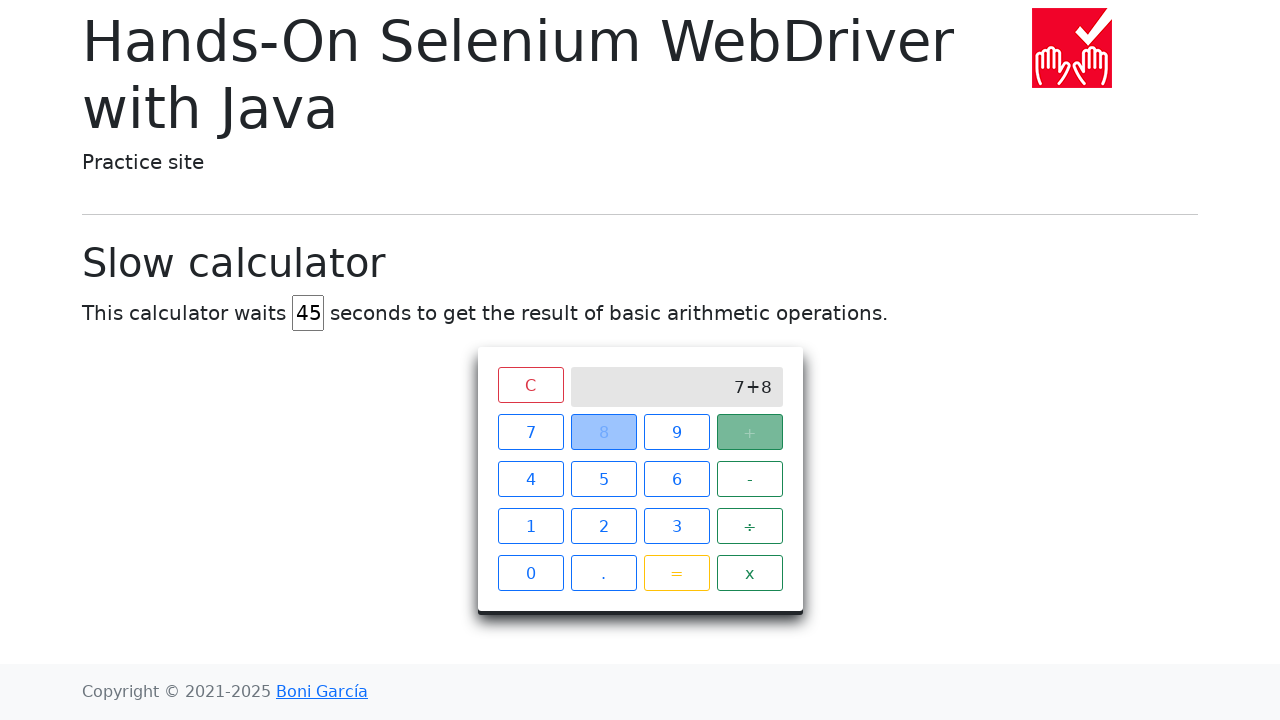

Clicked equals button to calculate 7 + 8 at (676, 573) on xpath=//span[text() = '=']
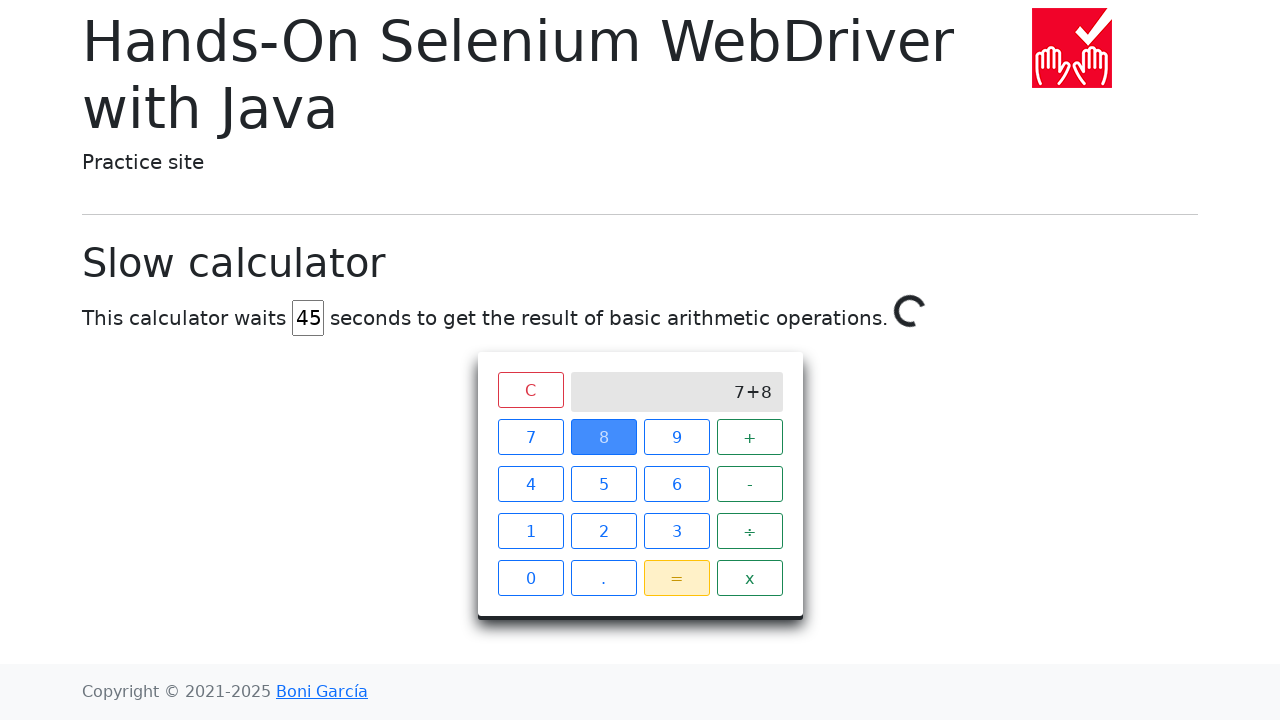

Calculator completed the delayed computation and result 15 appeared on screen
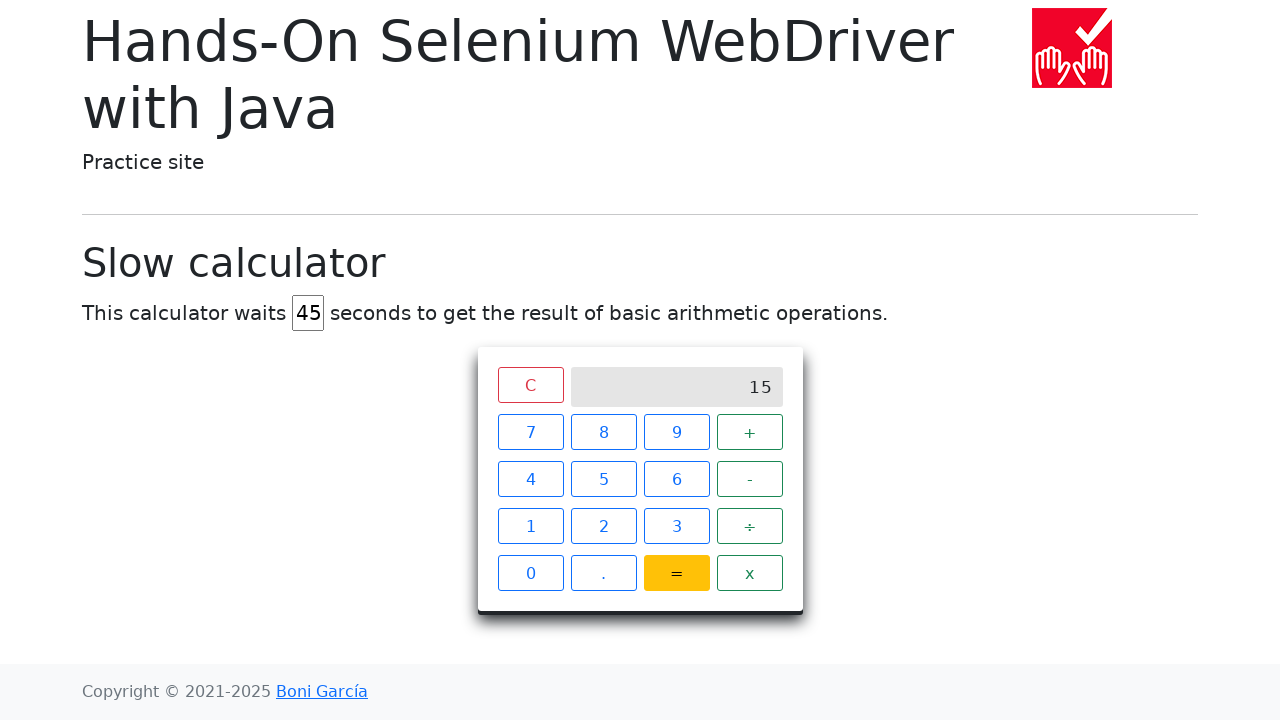

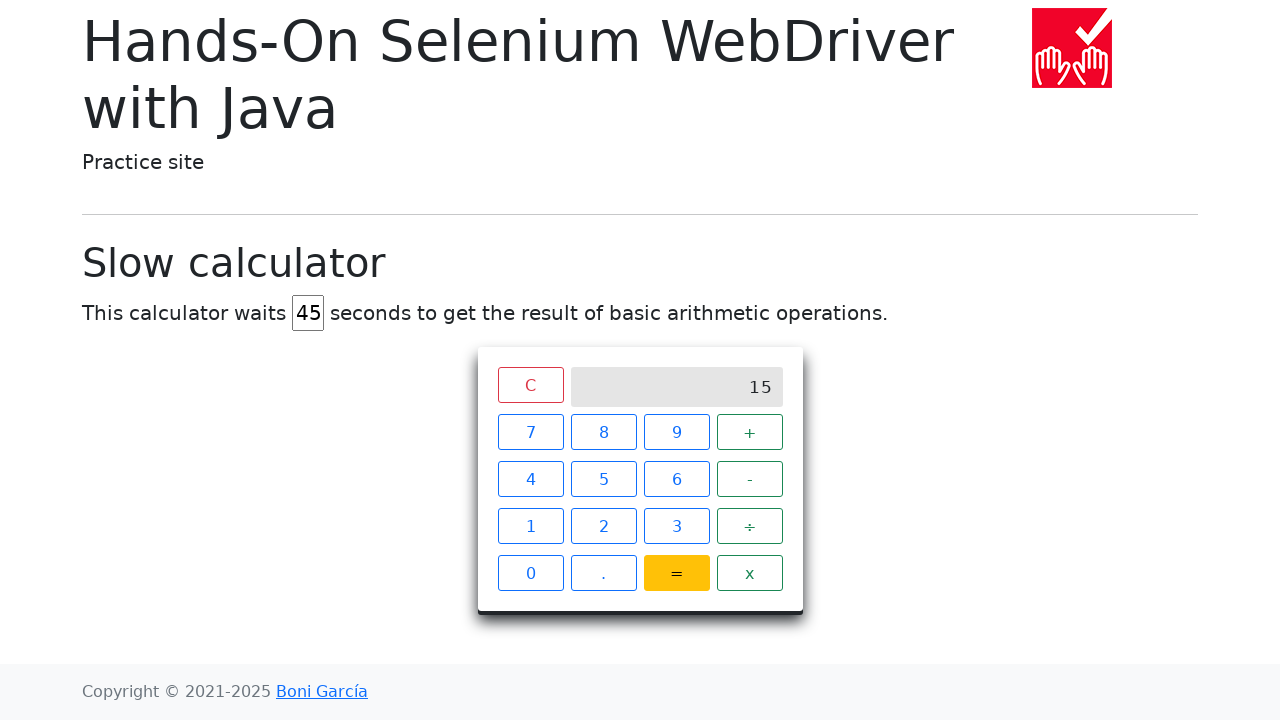